Tests application behavior when network requests fail by intercepting and failing requests matching a pattern, then navigating to the library section

Starting URL: https://rahulshettyacademy.com/angularAppdemo/

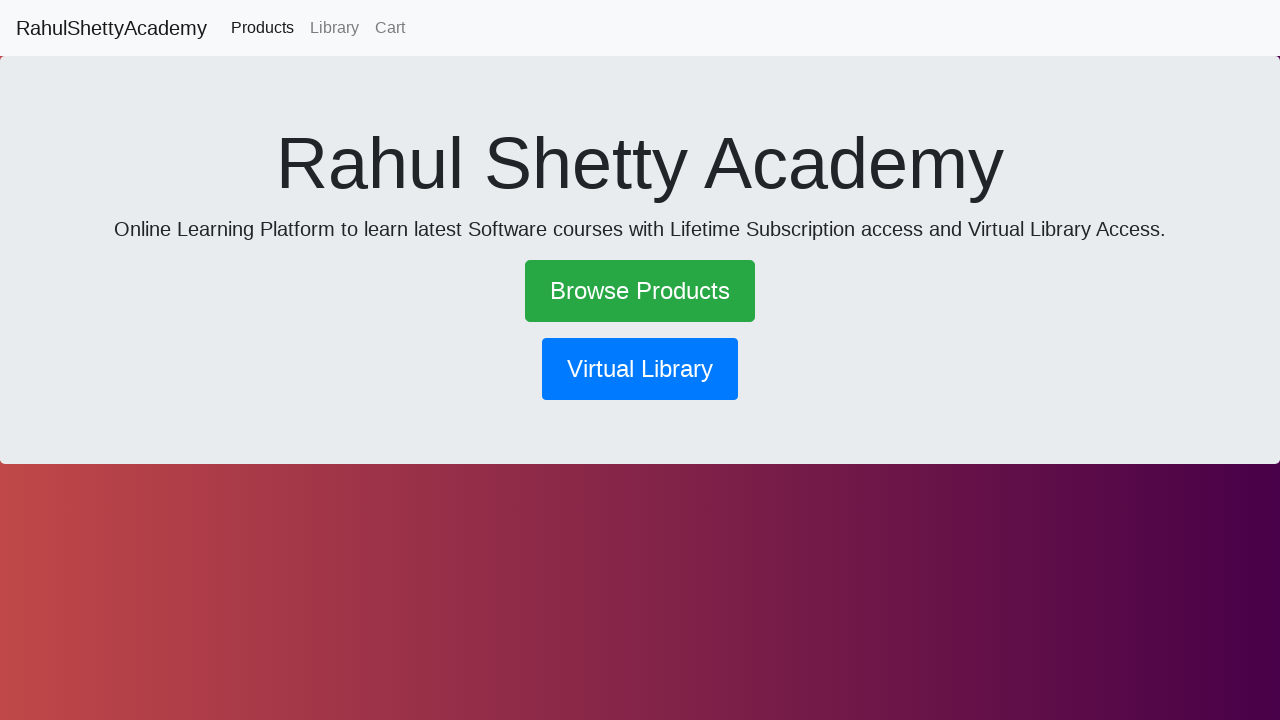

Intercepted and configured to fail network requests matching '*GetBook*' pattern
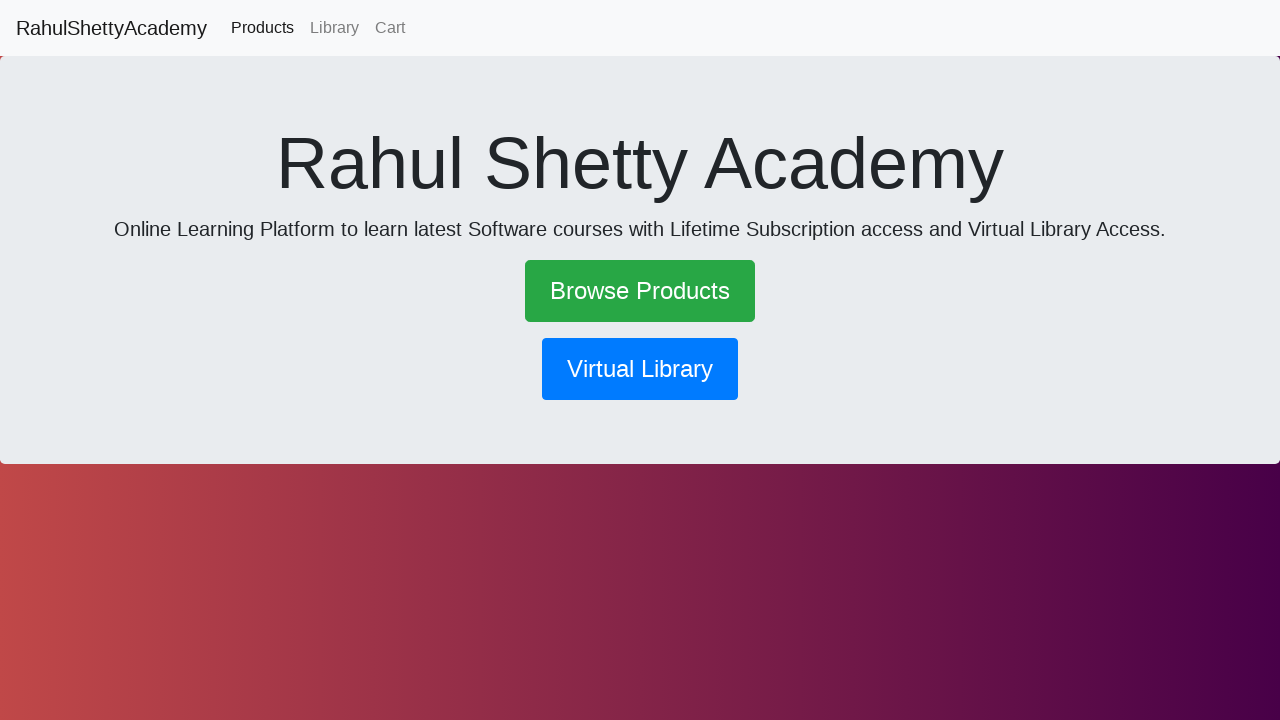

Navigated to https://rahulshettyacademy.com/angularAppdemo/
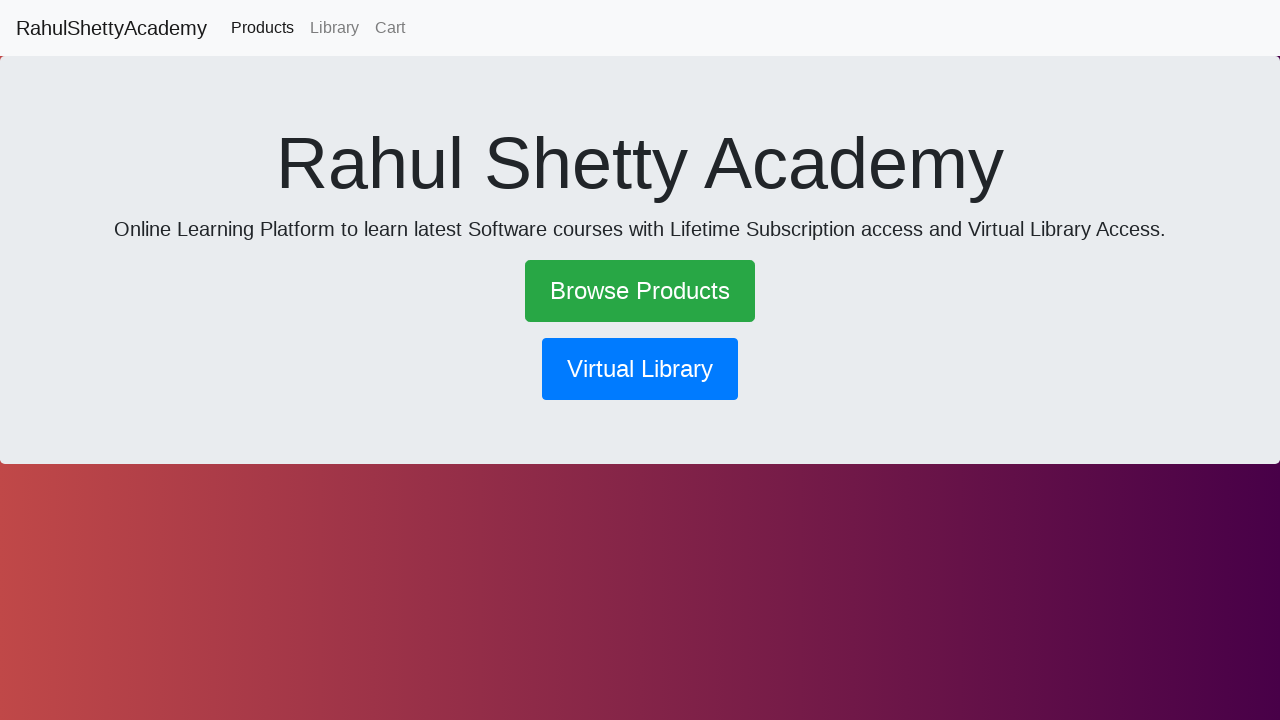

Clicked on the Library button to navigate to library section at (640, 369) on button[routerlink*='/library']
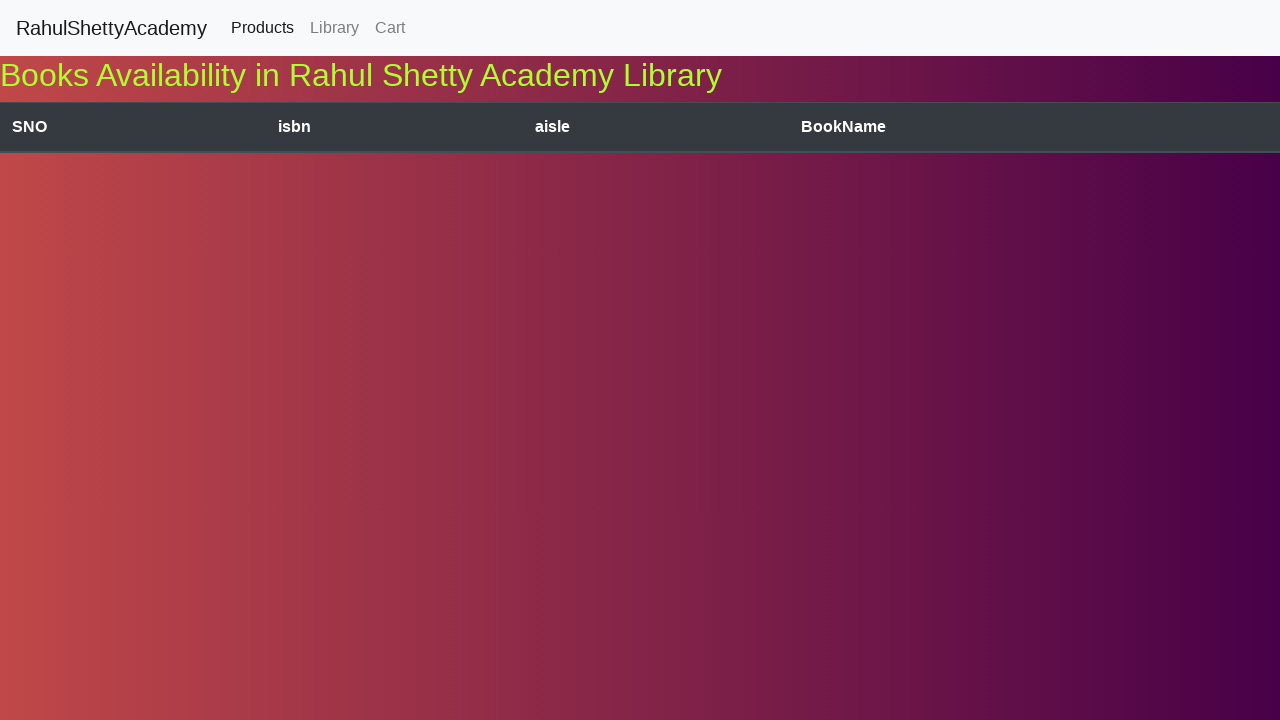

Waited for network to become idle after library navigation
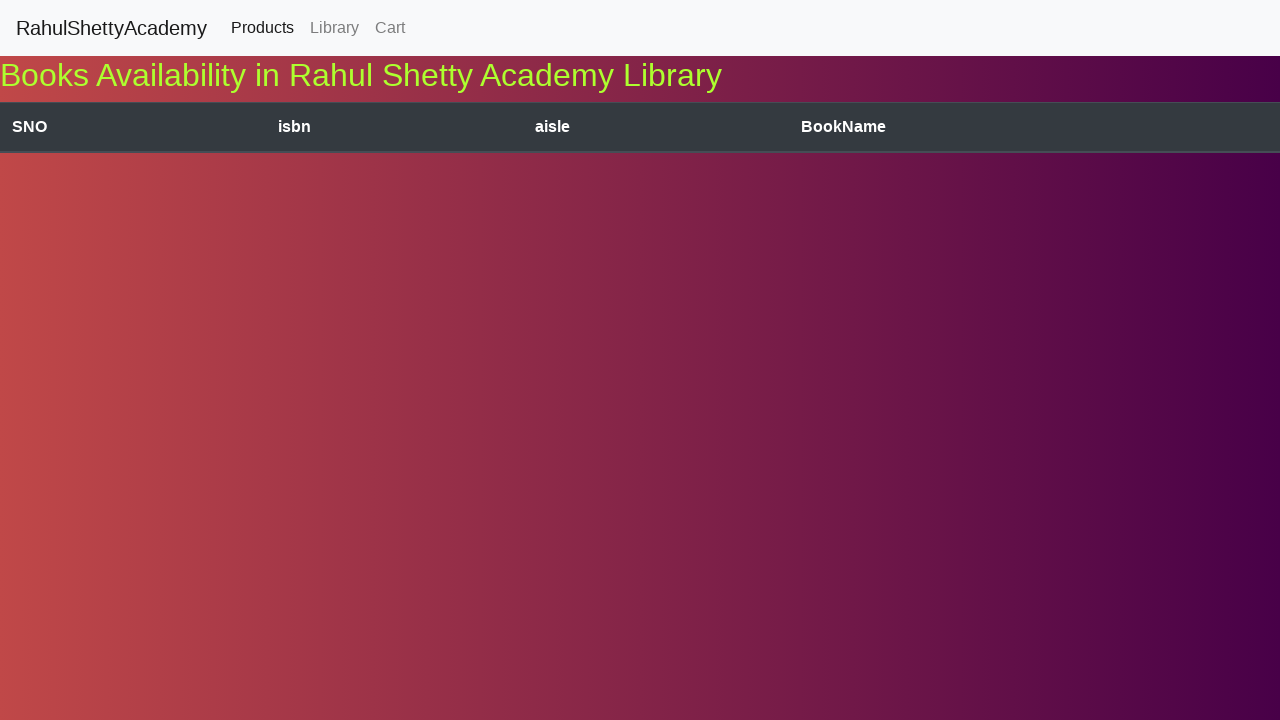

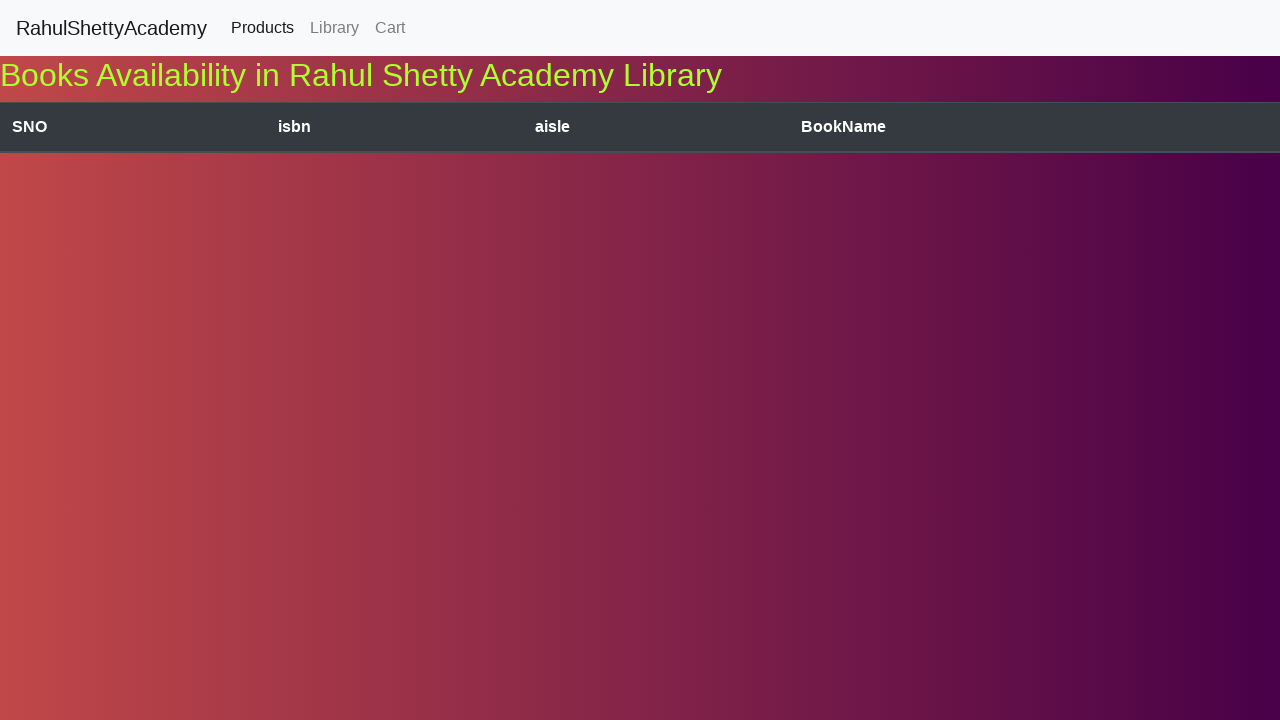